Tests the clear functionality on a text input field by clearing the username field on the VTiger CRM demo page

Starting URL: https://demo.vtiger.com/vtigercrm/

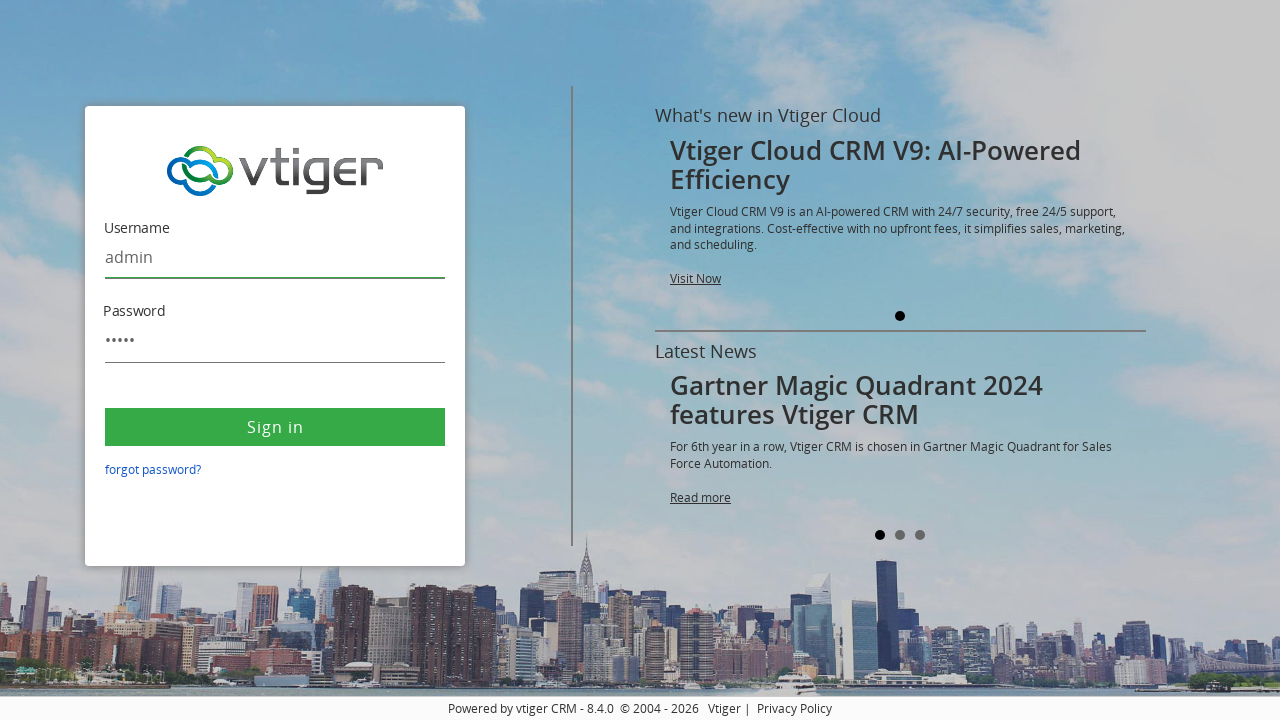

Cleared the username input field on VTiger CRM demo page on #username
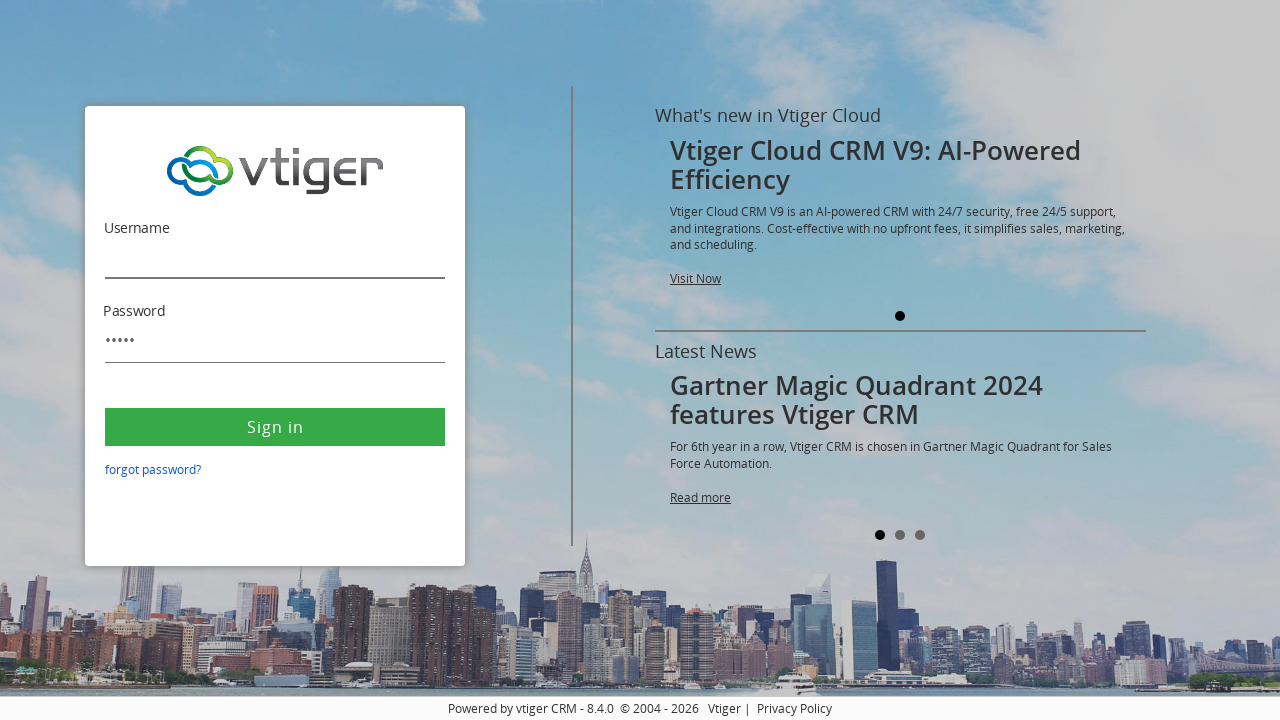

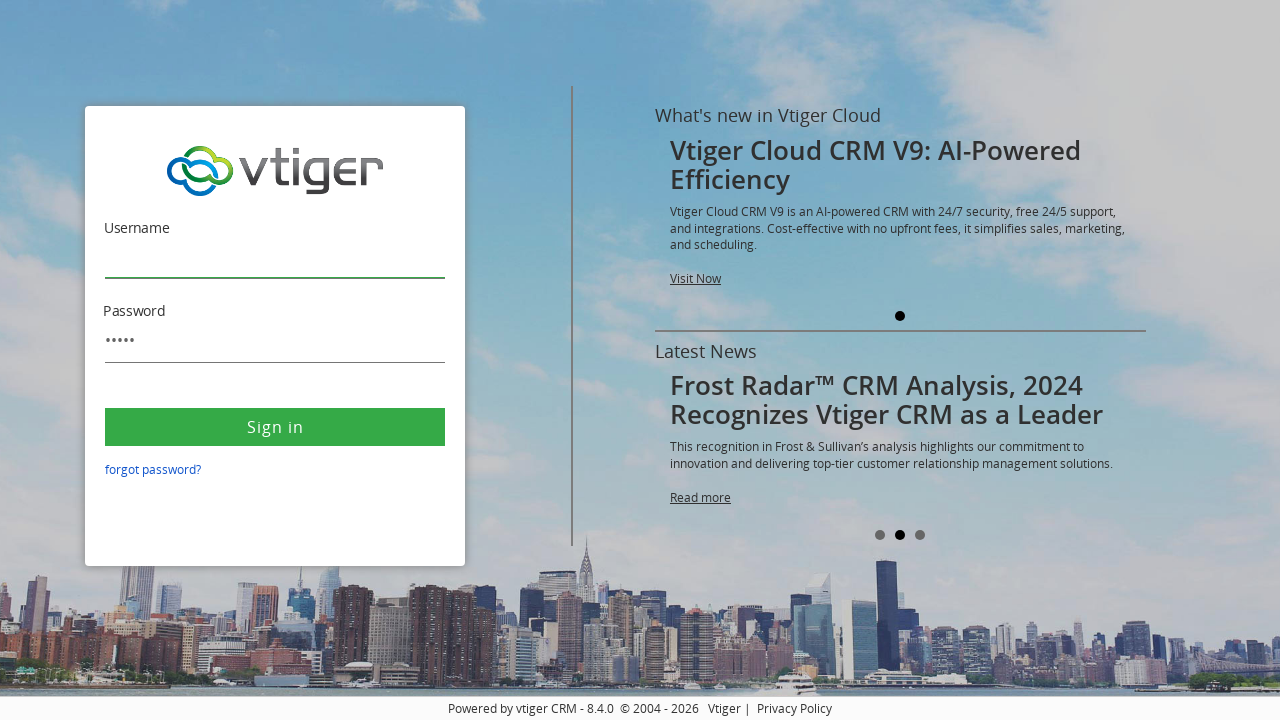